Tests different mouse click events (left click, double click, right click) and verifies the resulting text changes on the page

Starting URL: https://v1.training-support.net/selenium/input-events

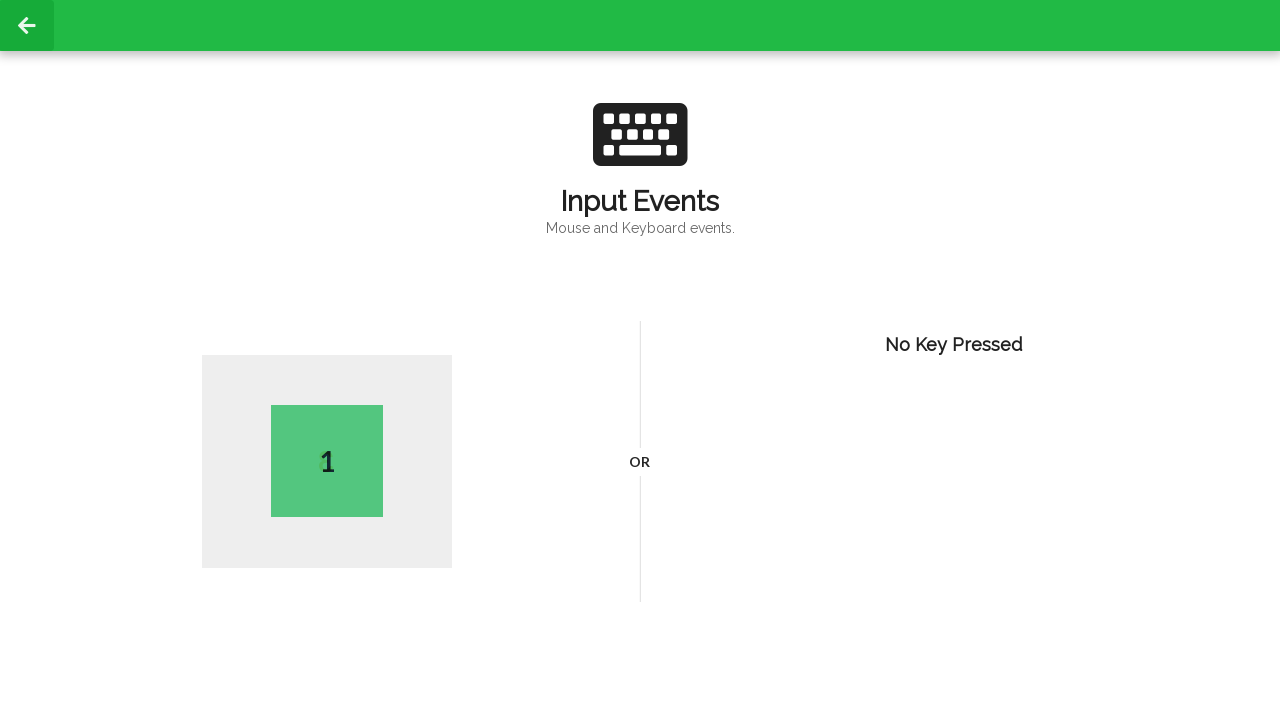

Navigated to Activity5 - Input Events training page
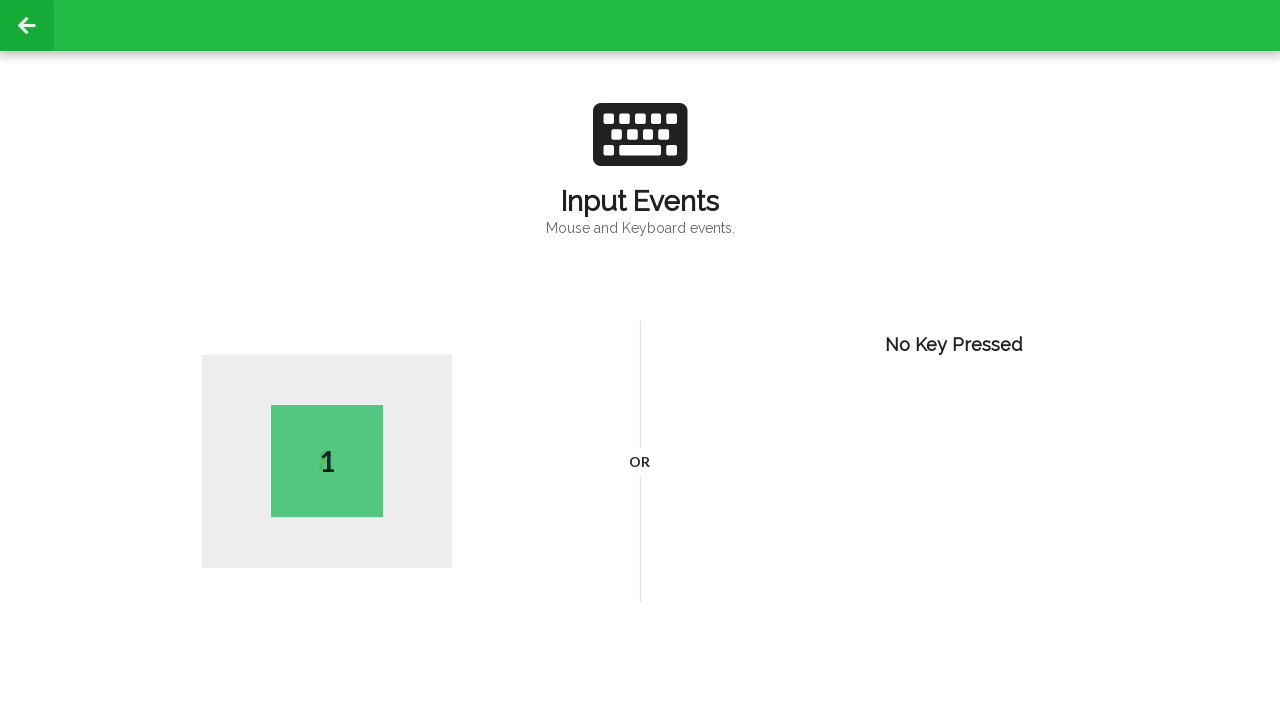

Performed left click on page body at (640, 360) on body
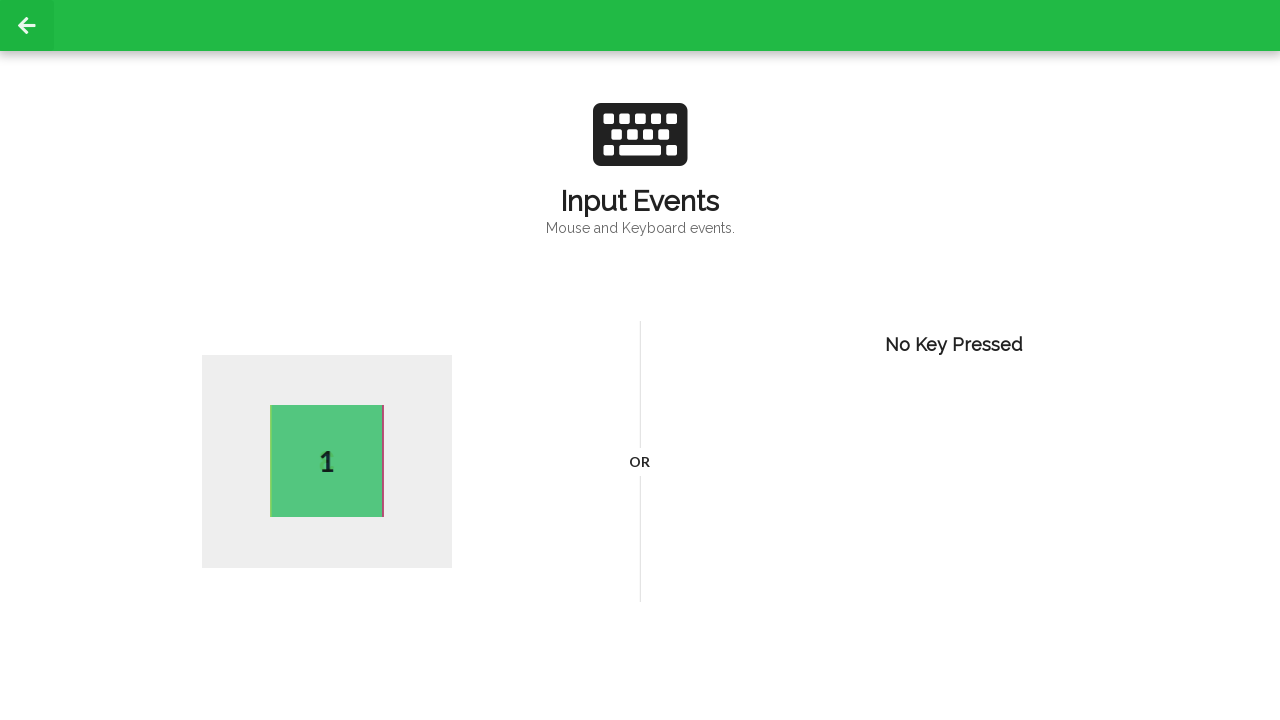

Verified left click activated element with .active class
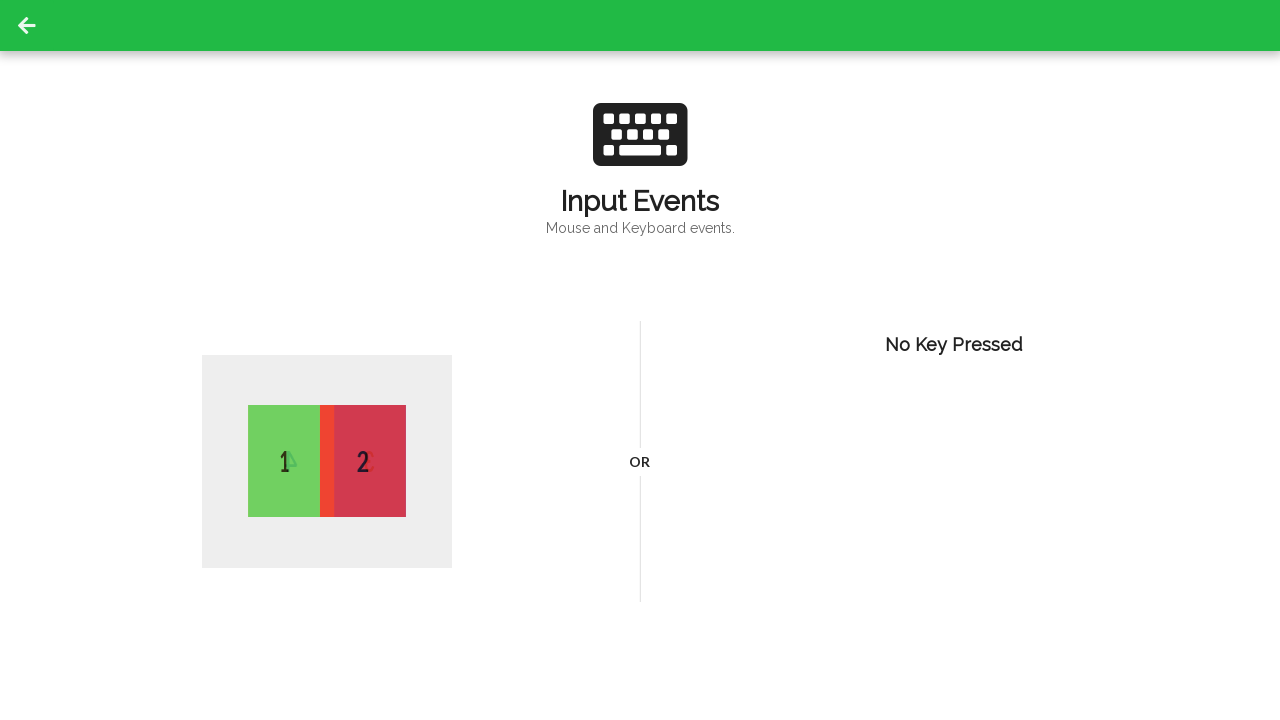

Performed double click on page body at (640, 360) on body
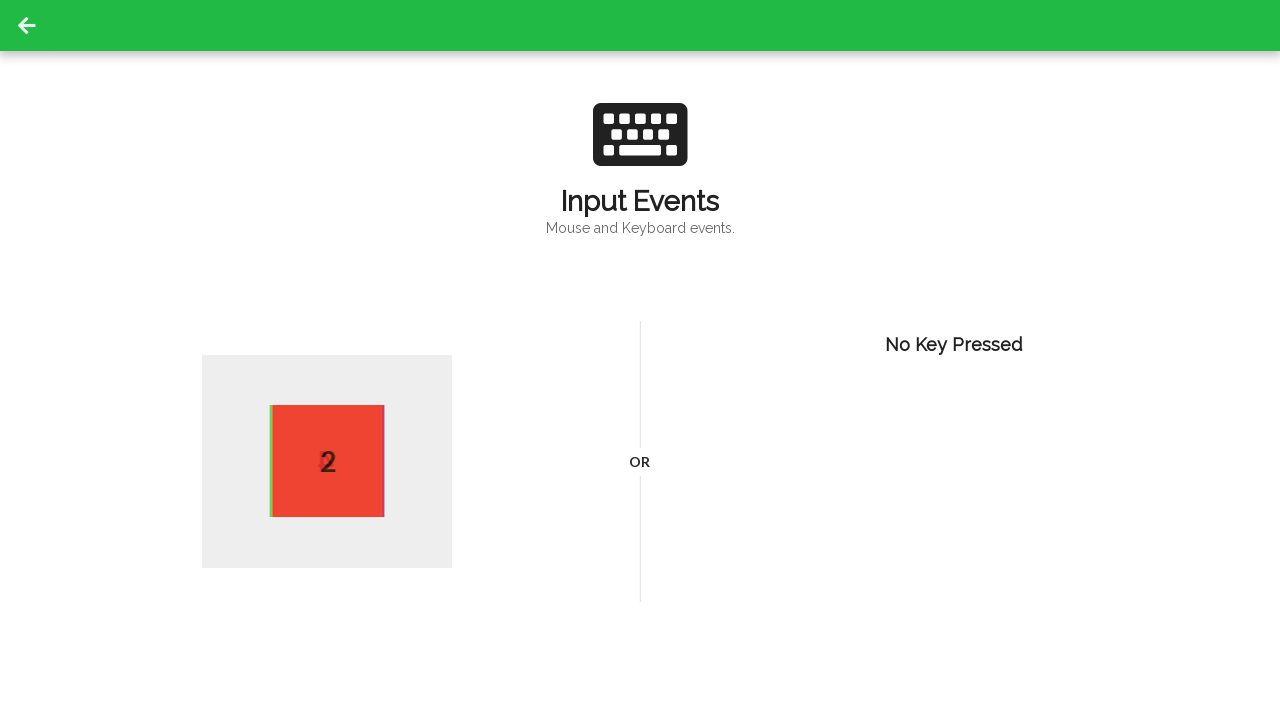

Verified double click activated element with div.active class
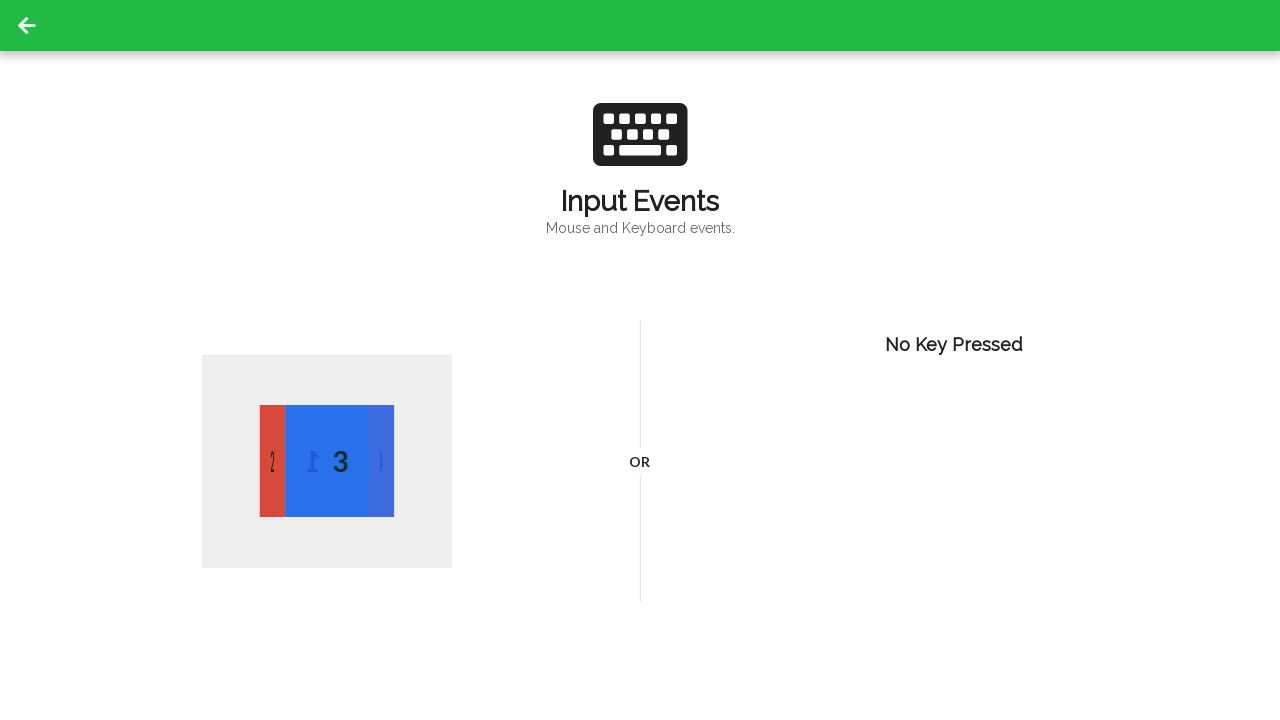

Performed right click (context click) on page body at (640, 360) on body
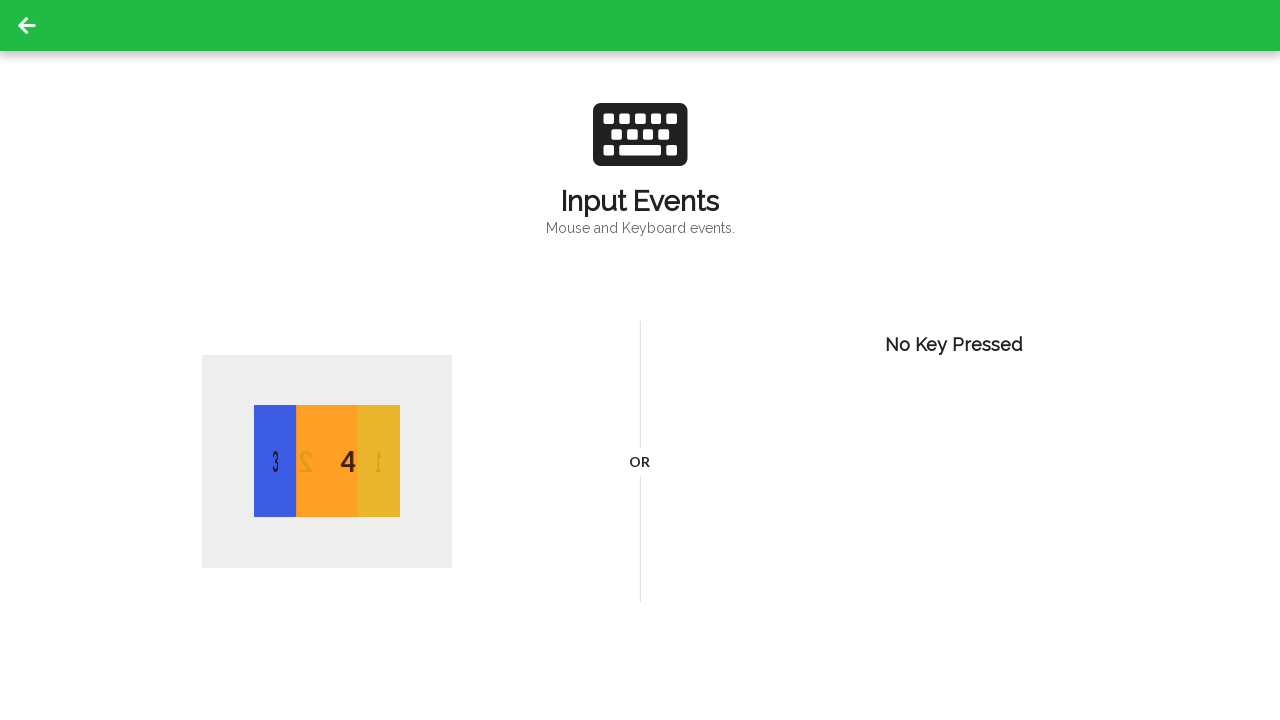

Verified right click activated element with .active class
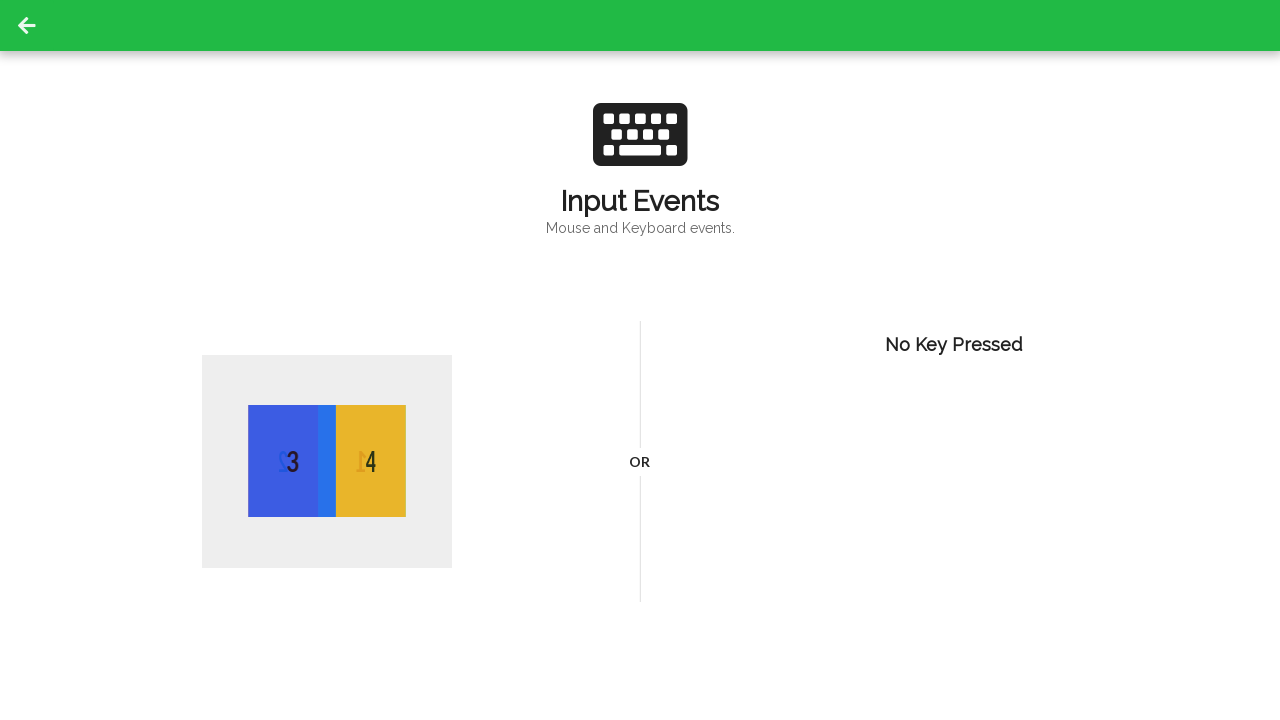

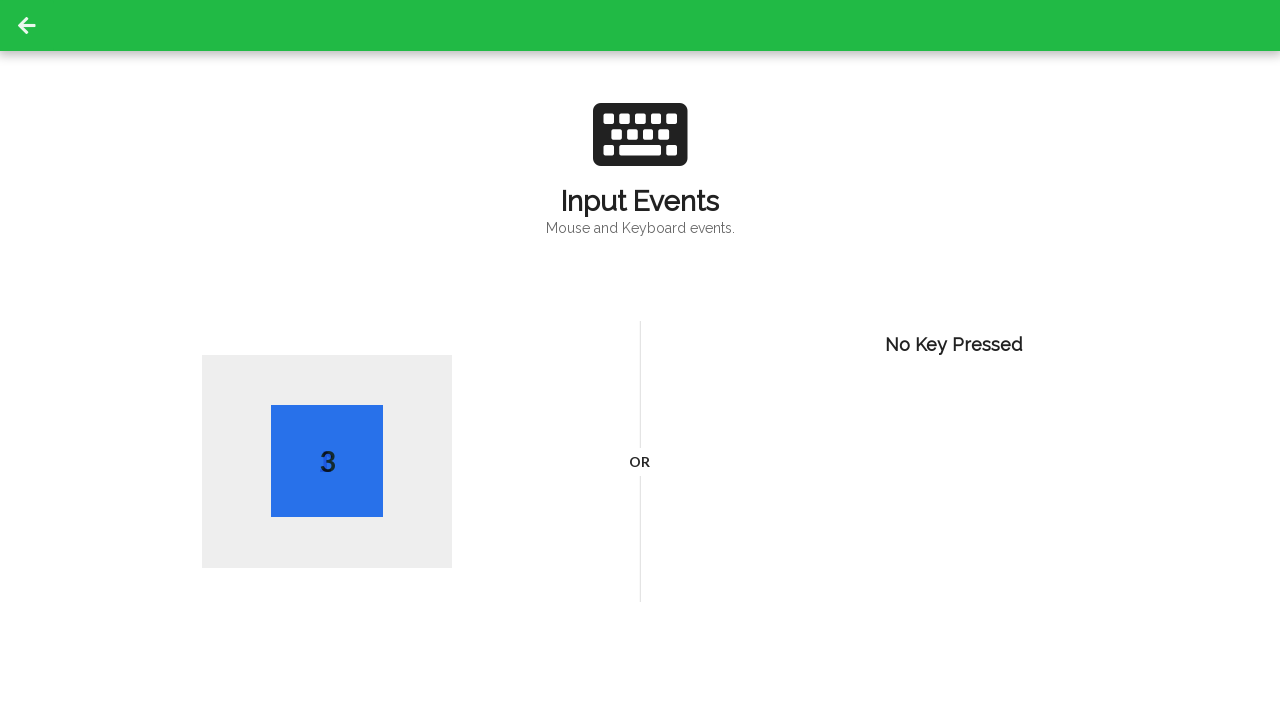